Tests that the login form shows a "Username is required" error when attempting to login without entering any credentials

Starting URL: https://www.saucedemo.com

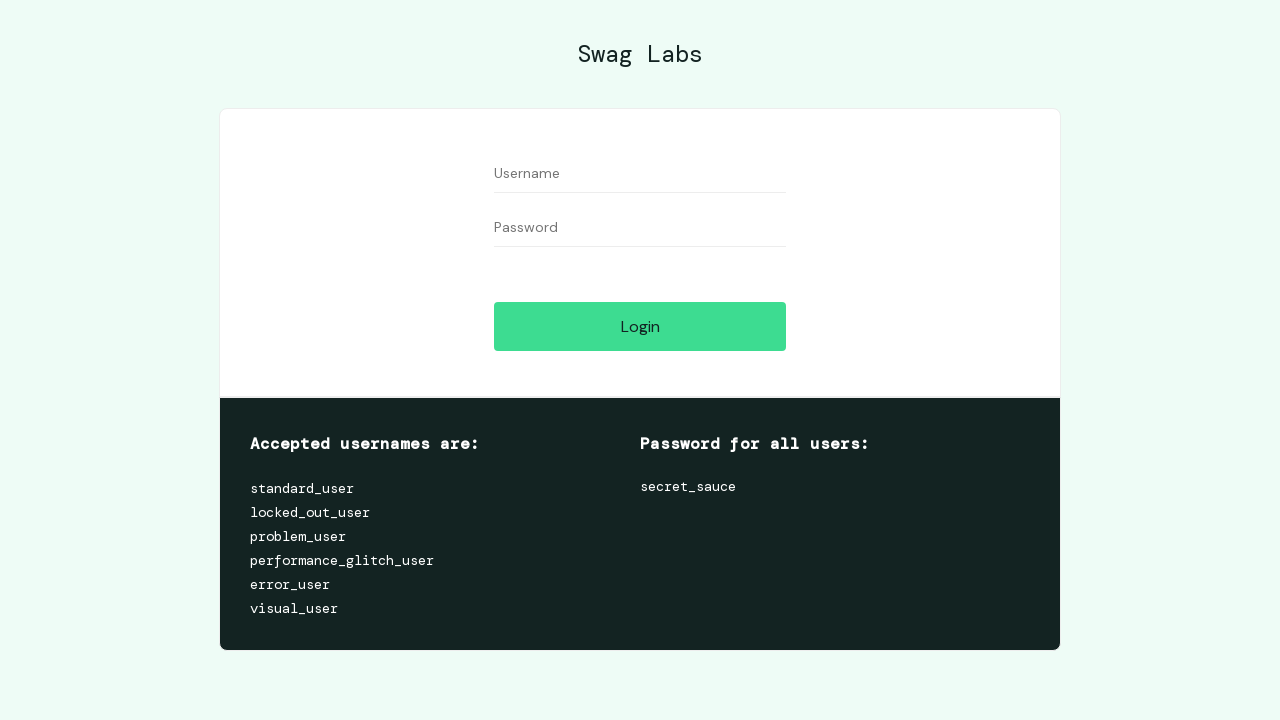

Clicked login button without entering credentials at (640, 326) on #login-button
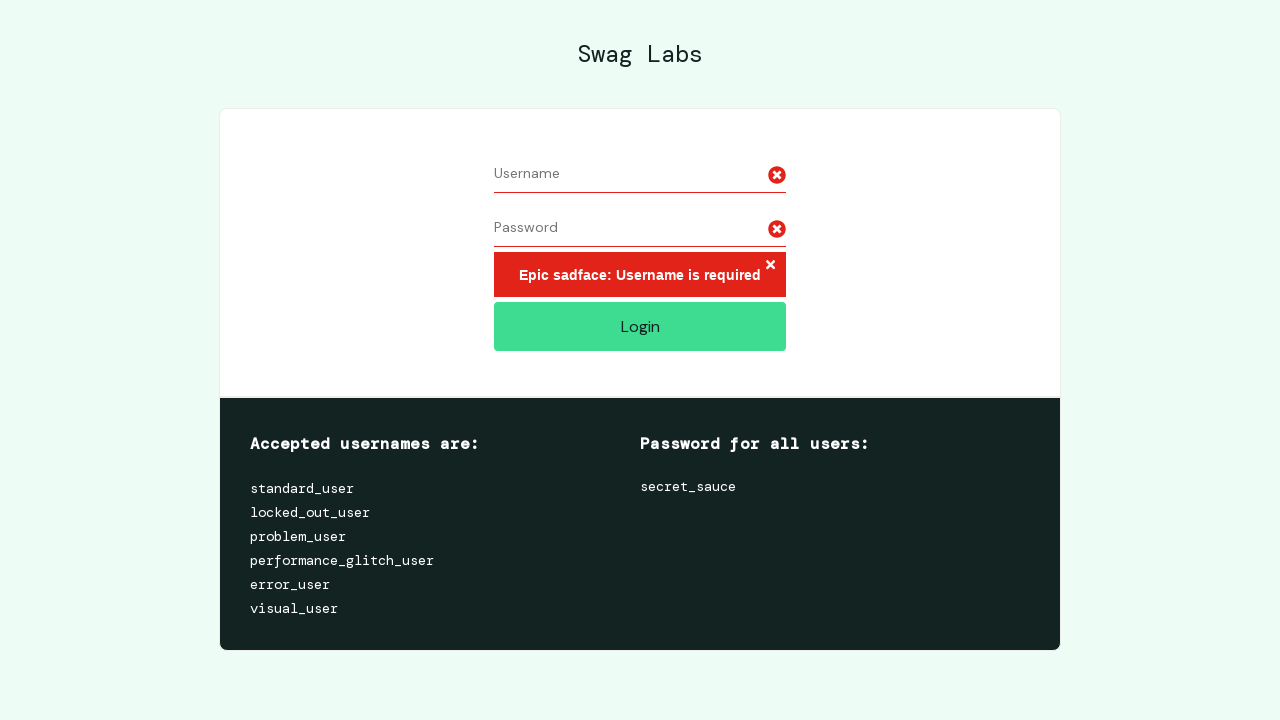

Error message appeared on login form
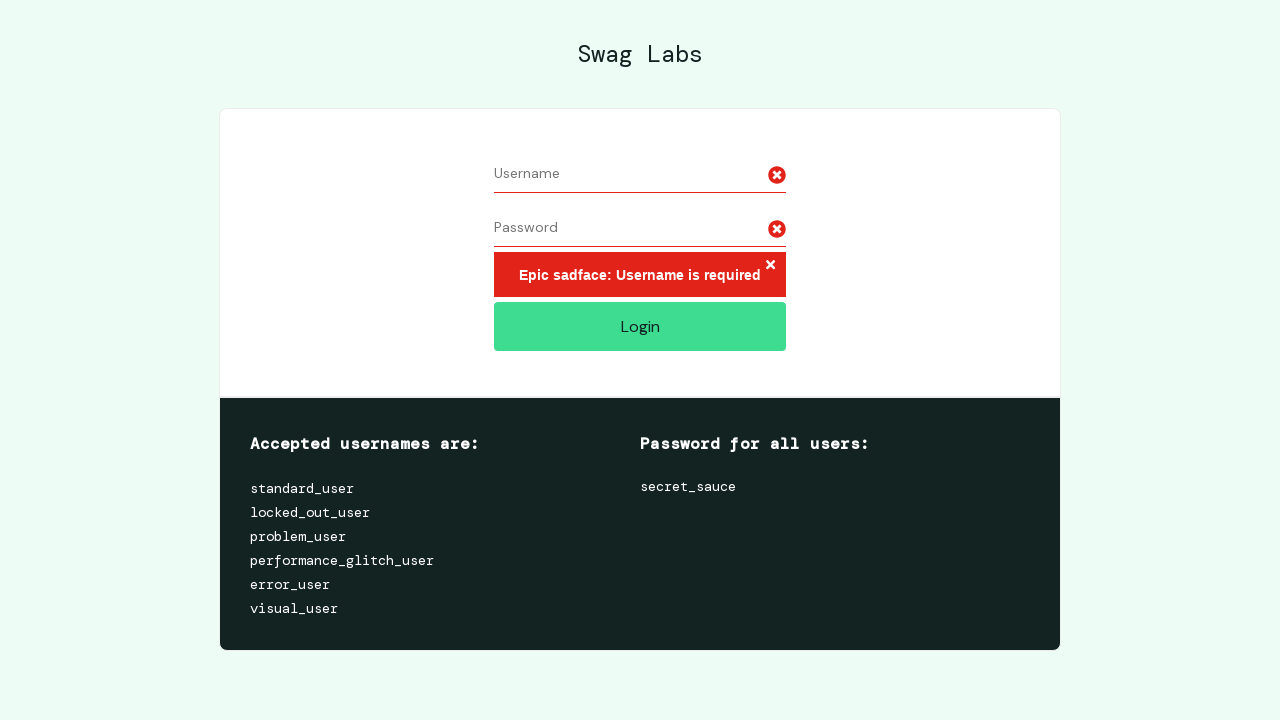

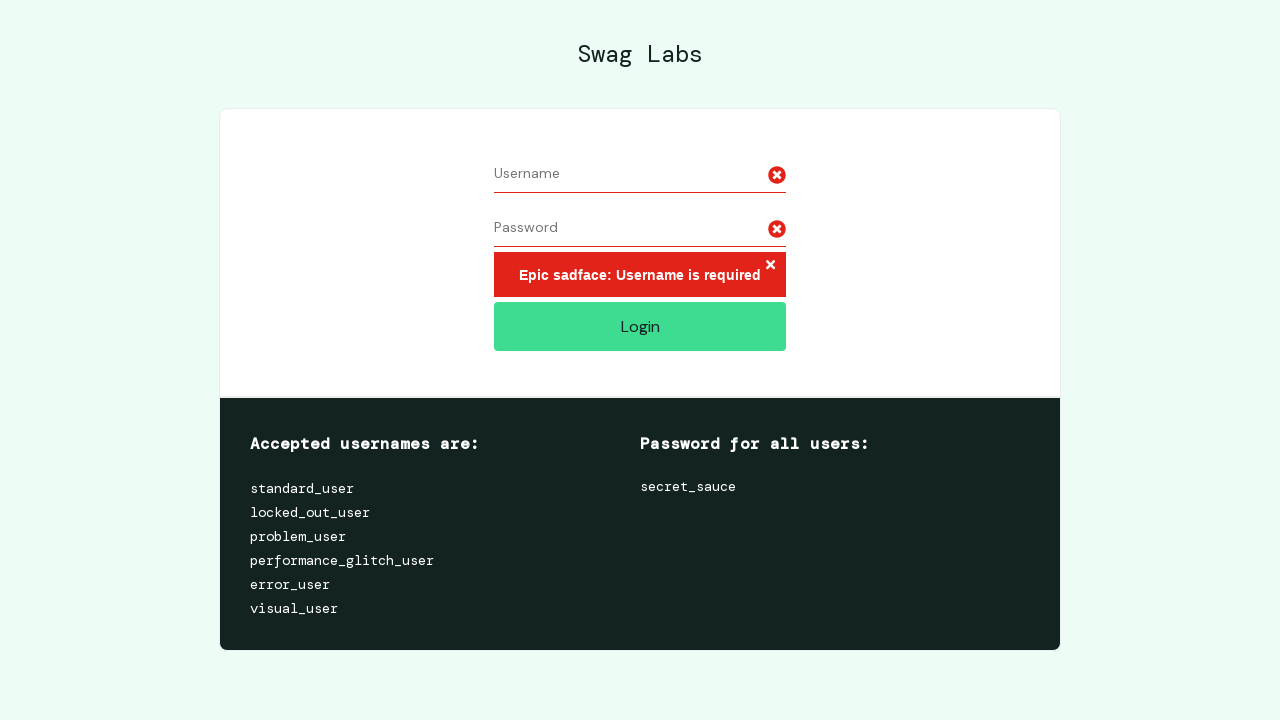